Performance test that navigates to /posts and then /comments to measure response time

Starting URL: https://jsonplaceholder.typicode.com/posts

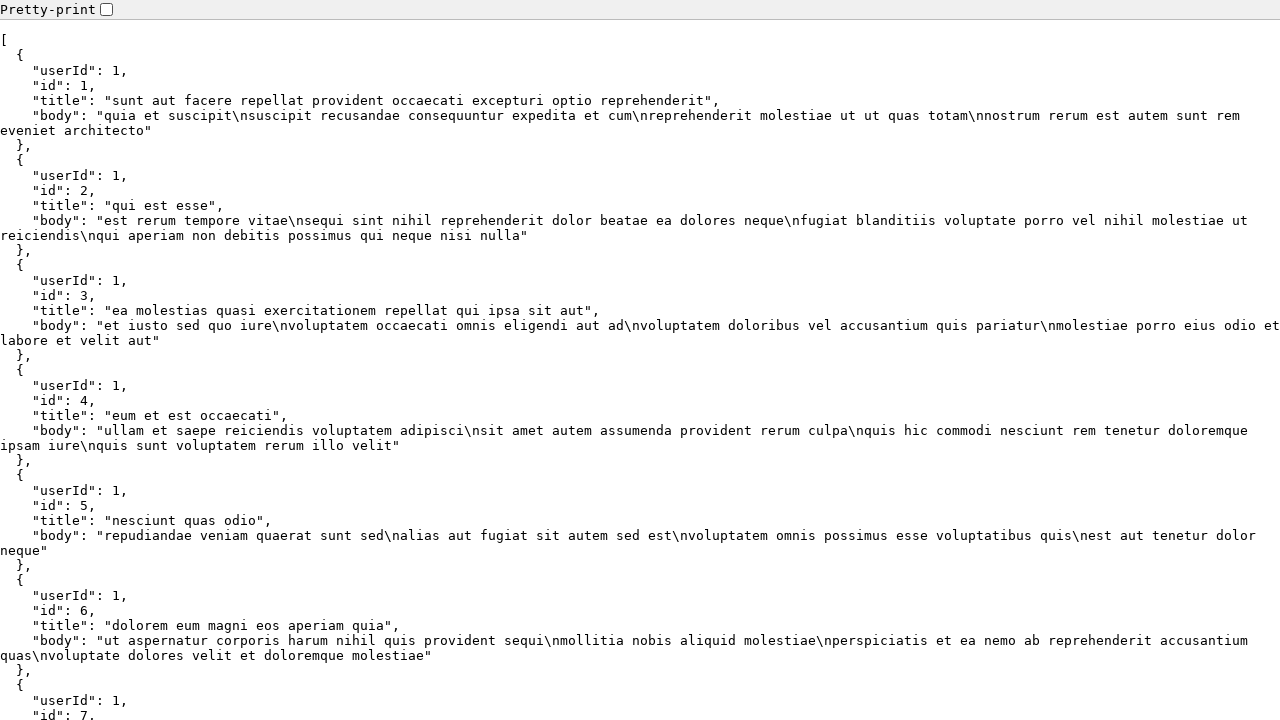

Waited for posts page to load (domcontentloaded)
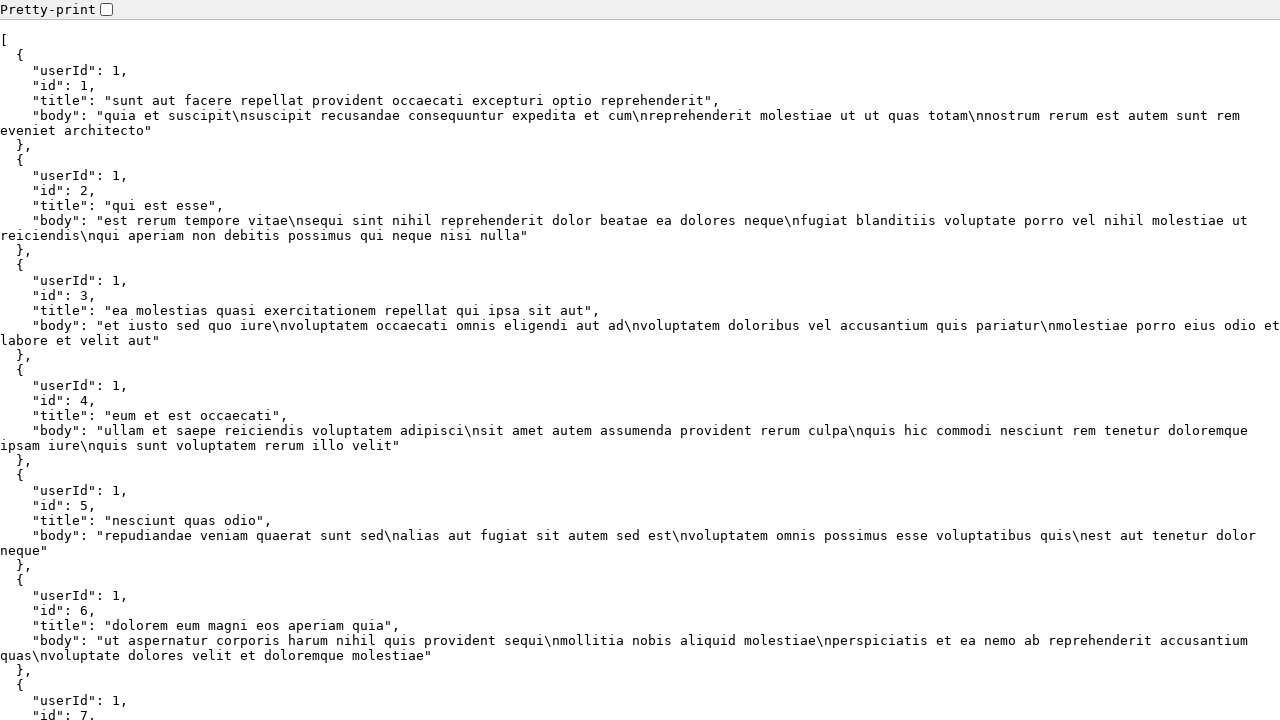

Navigated to comments endpoint
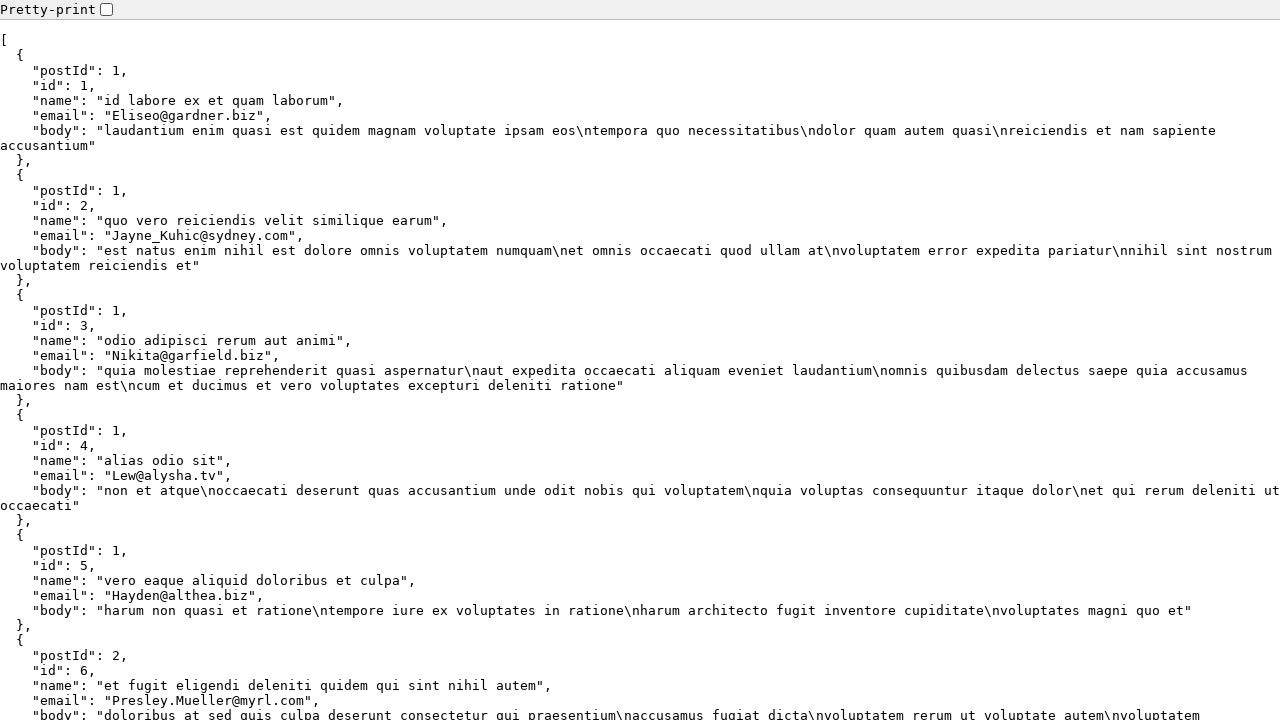

Waited for comments page to load (domcontentloaded)
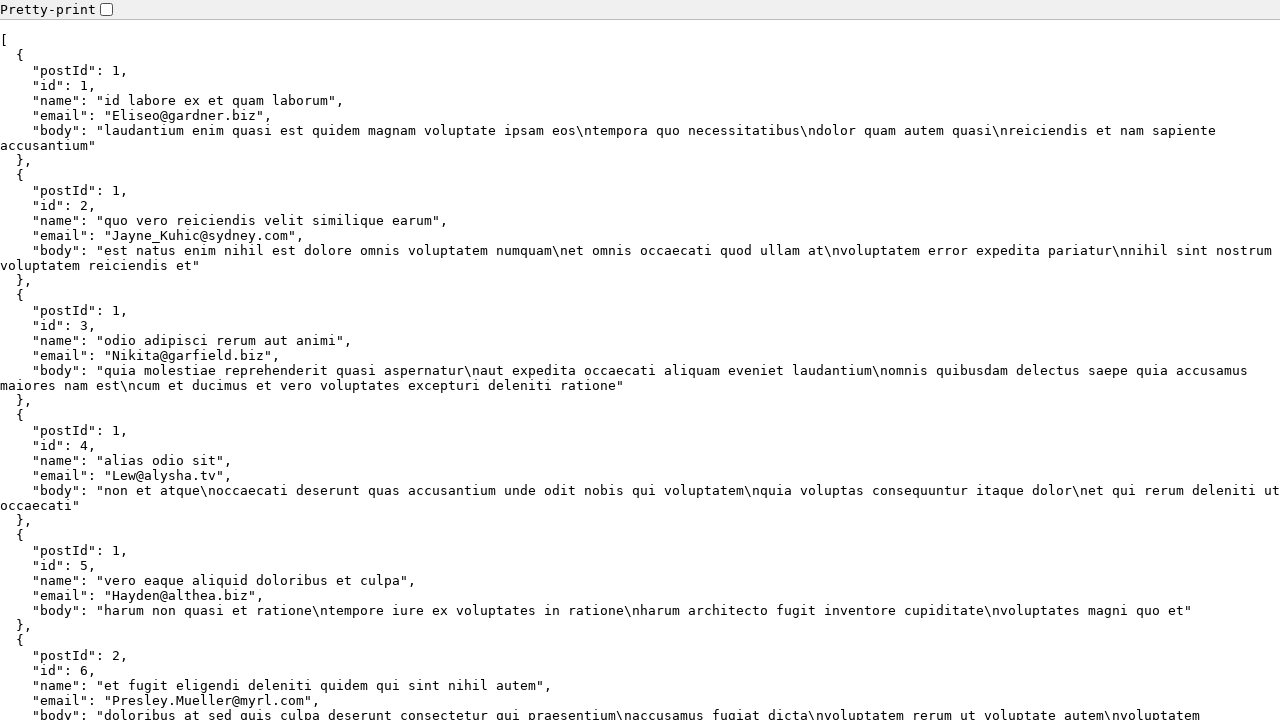

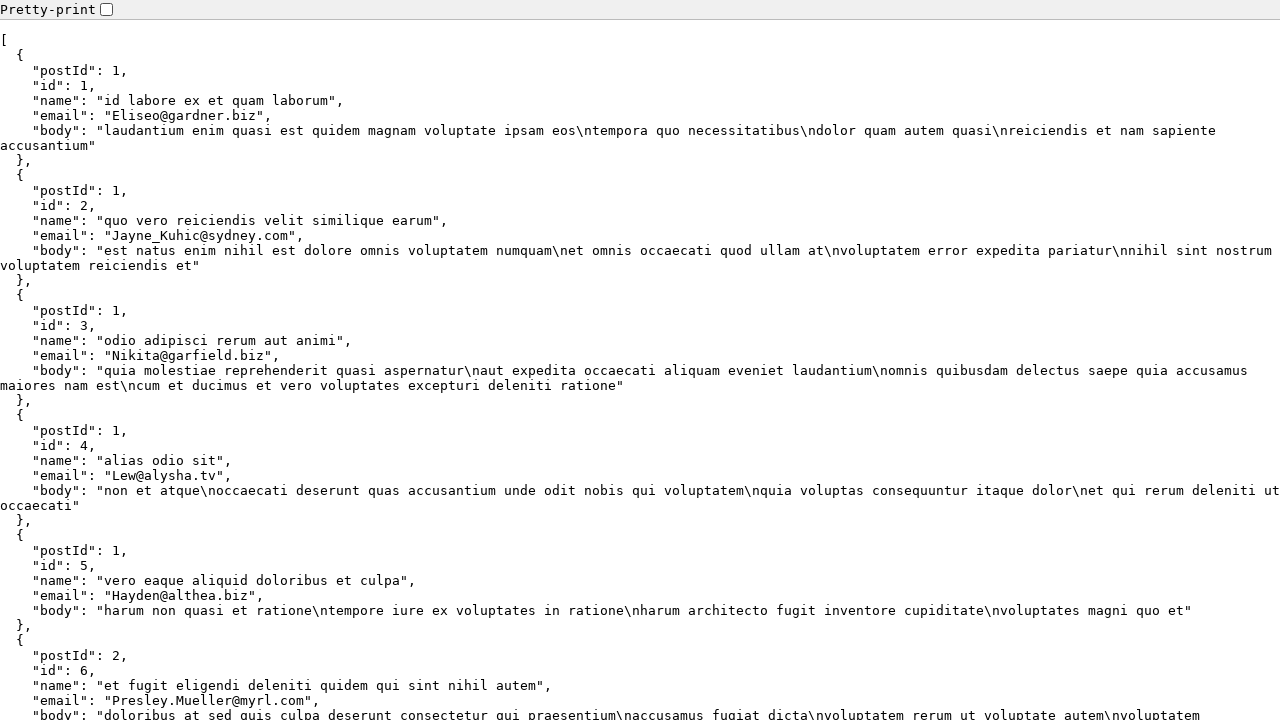